Tests keyboard interaction capabilities by pressing various keys including Tab, Enter, Escape, and key combinations like Meta+K and Ctrl+A on the example.com page.

Starting URL: https://example.com

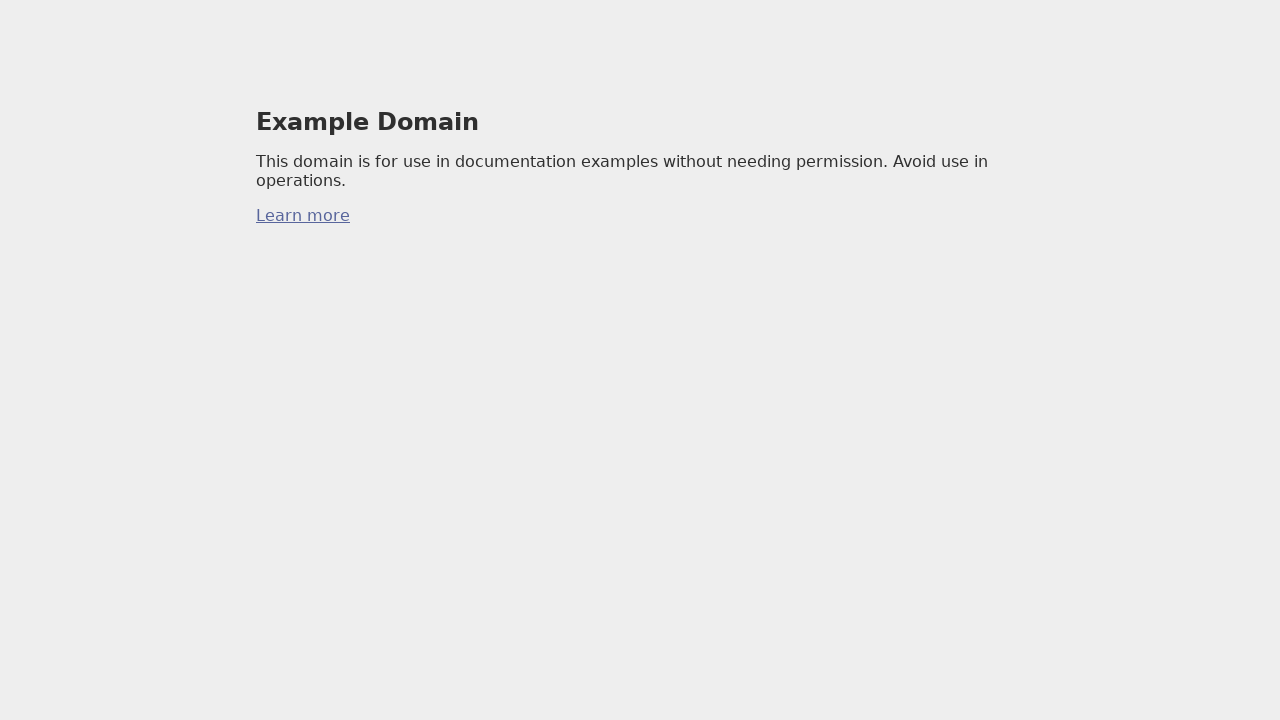

Waited for page to reach networkidle state
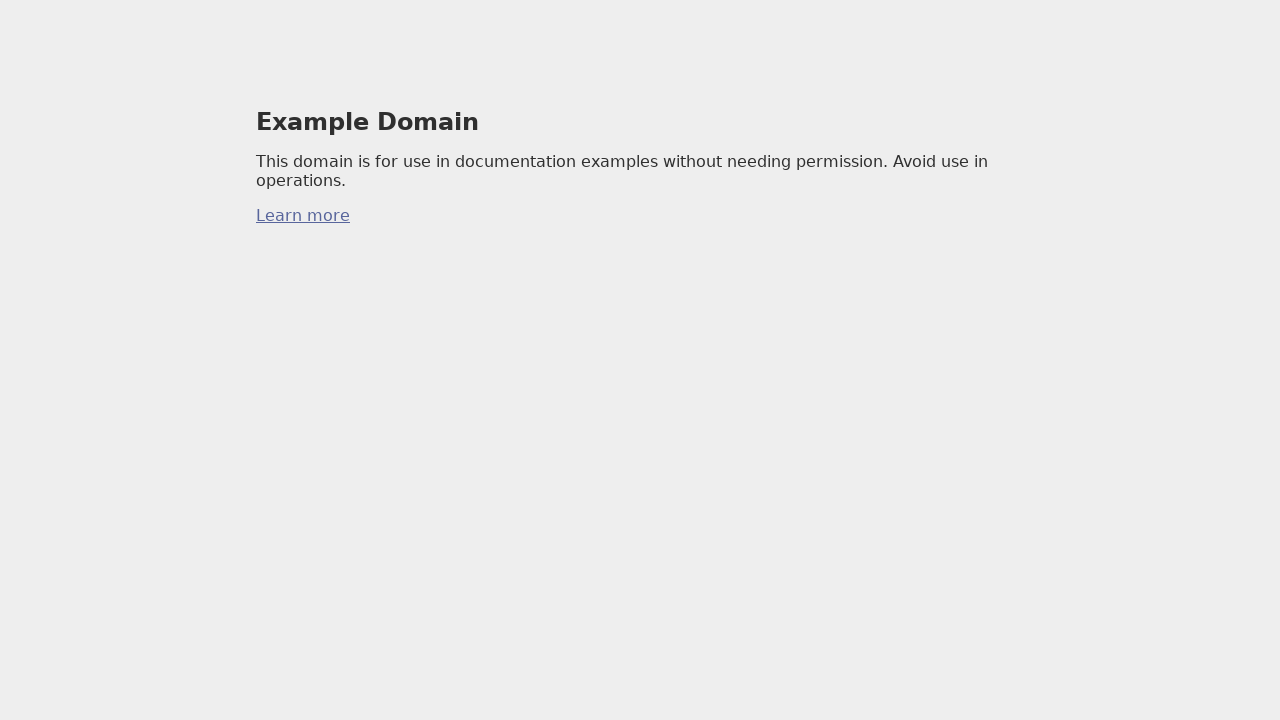

Pressed Tab key
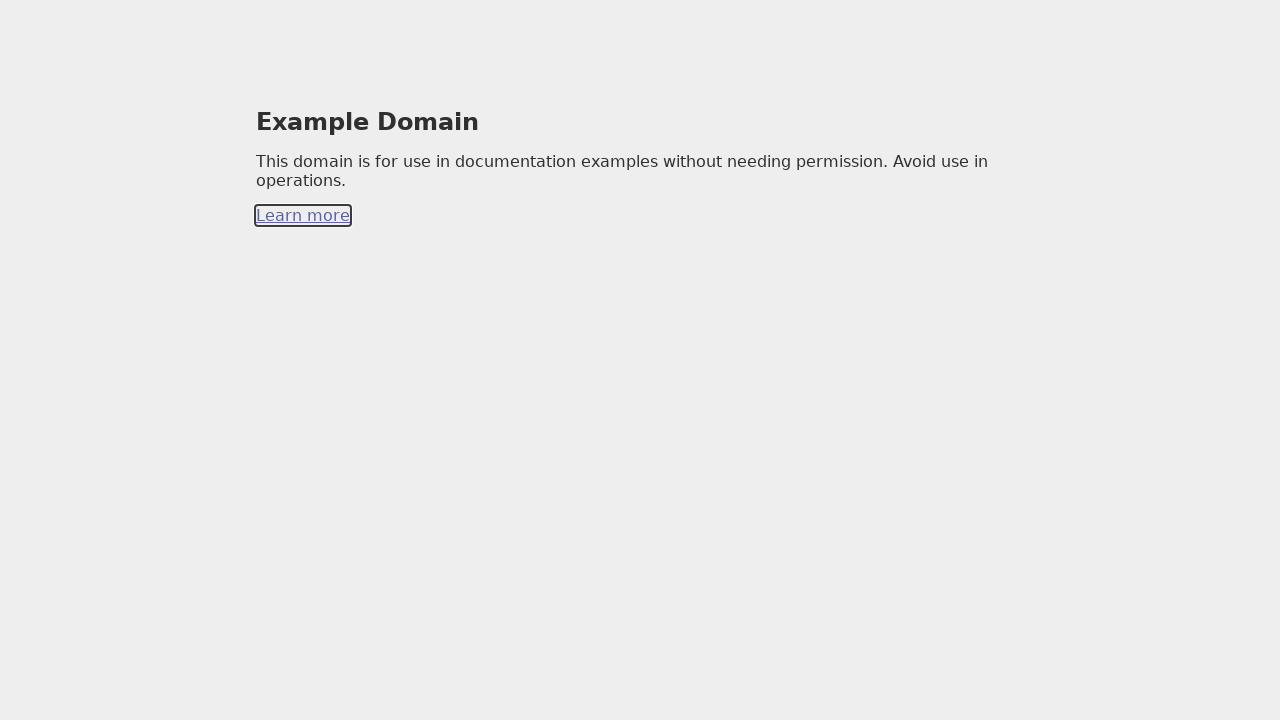

Pressed Enter key
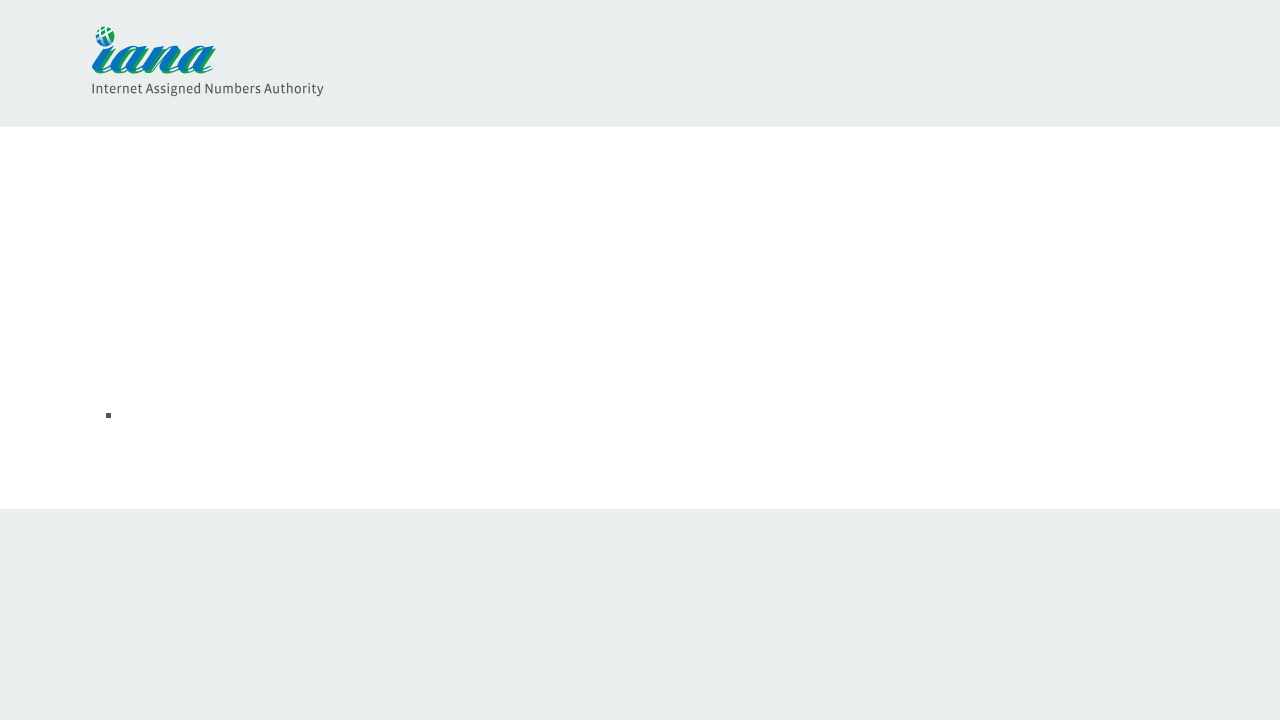

Pressed Escape key
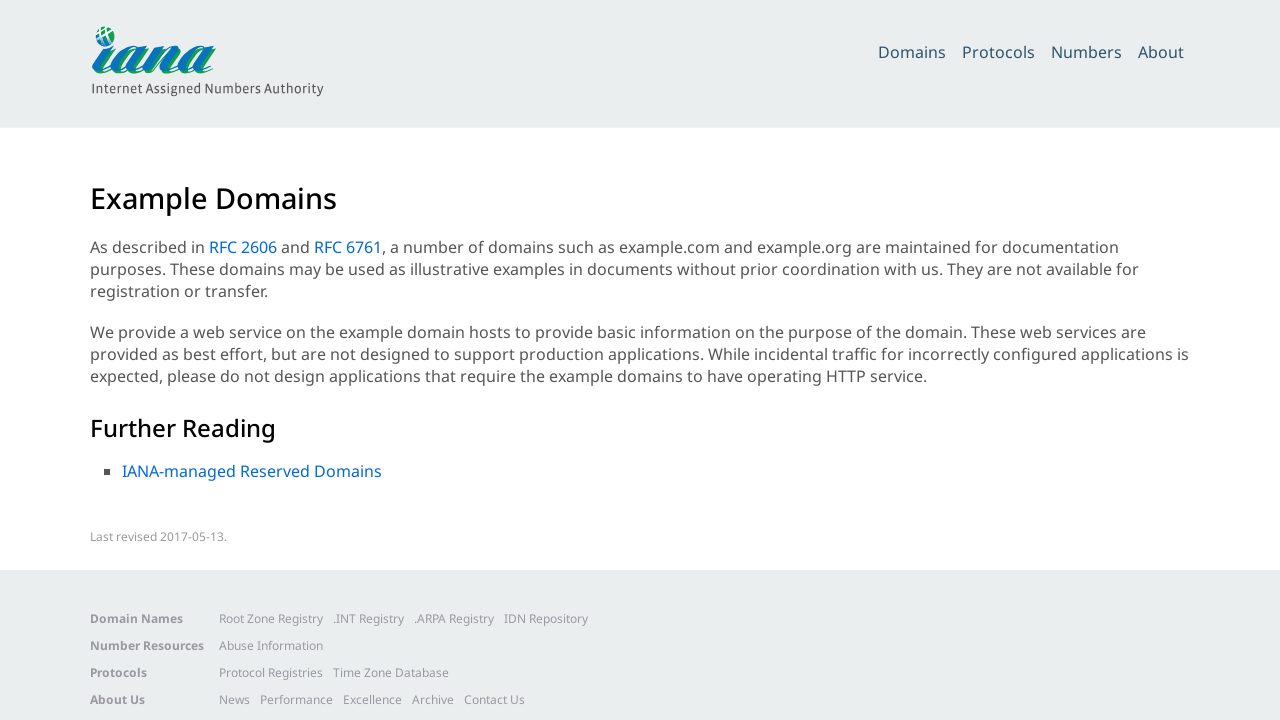

Pressed Meta+K key combination
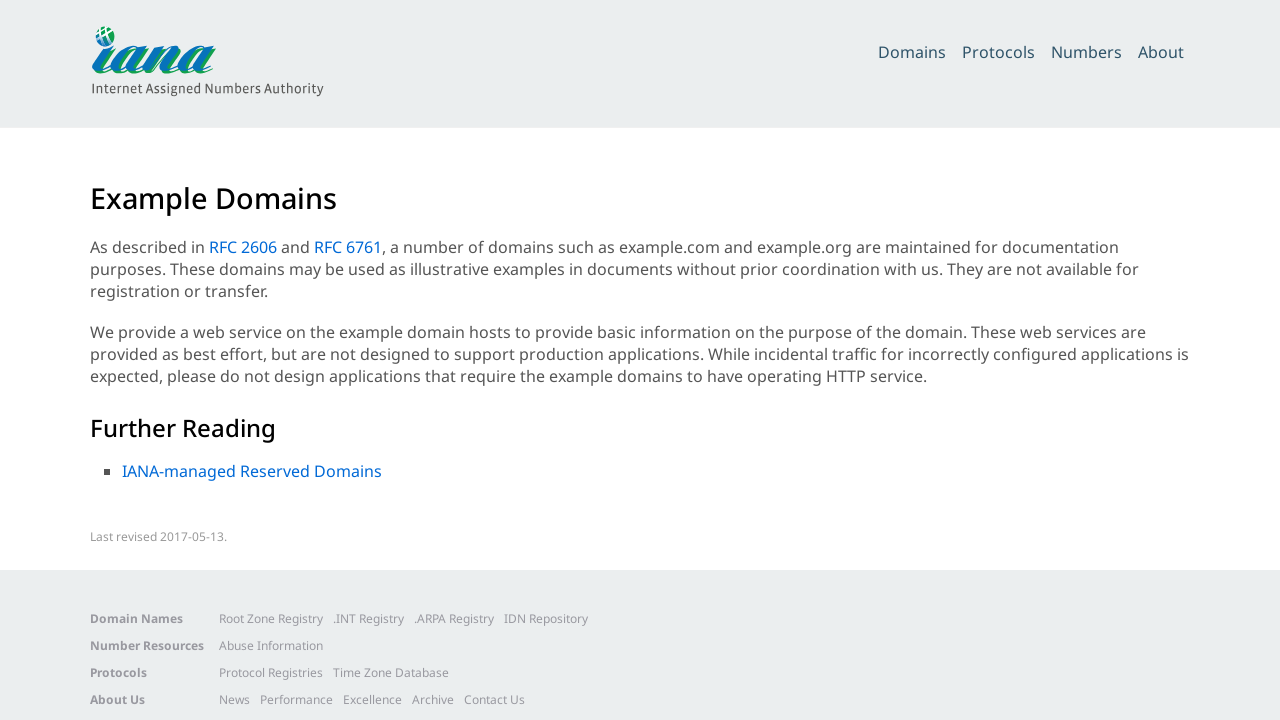

Pressed Ctrl+A key combination
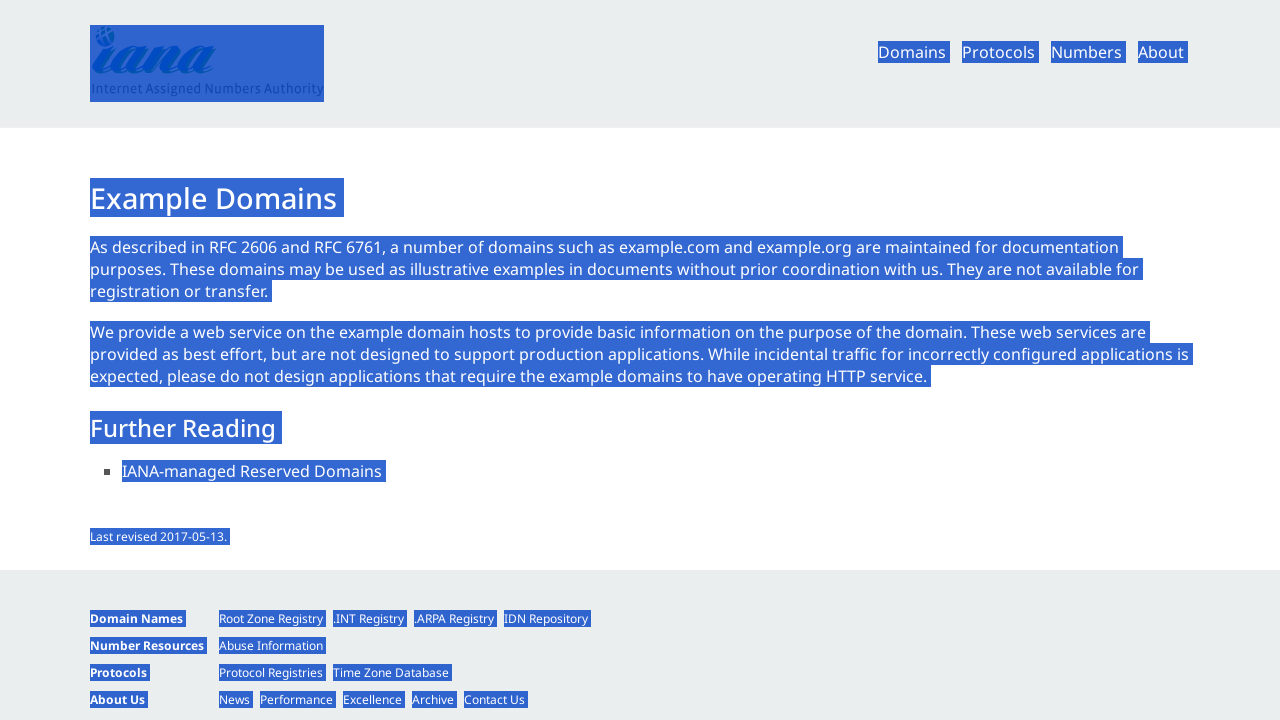

Verified page title contains 'Example Domain'
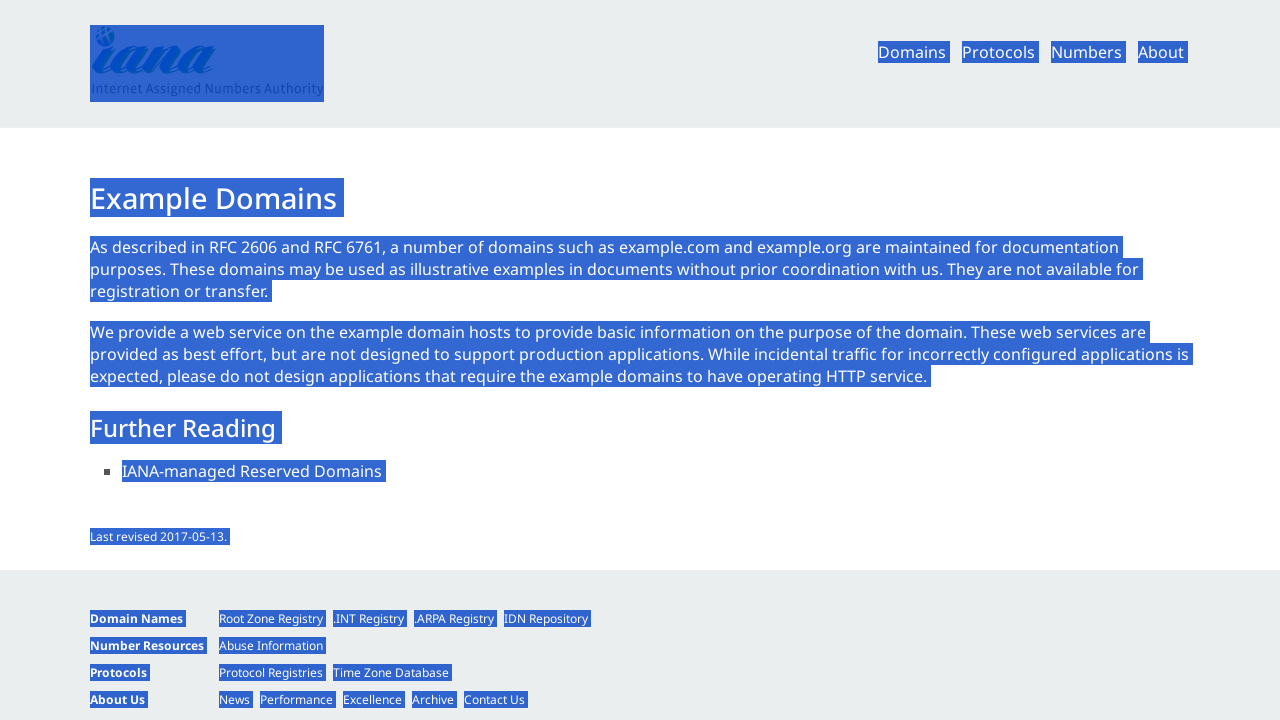

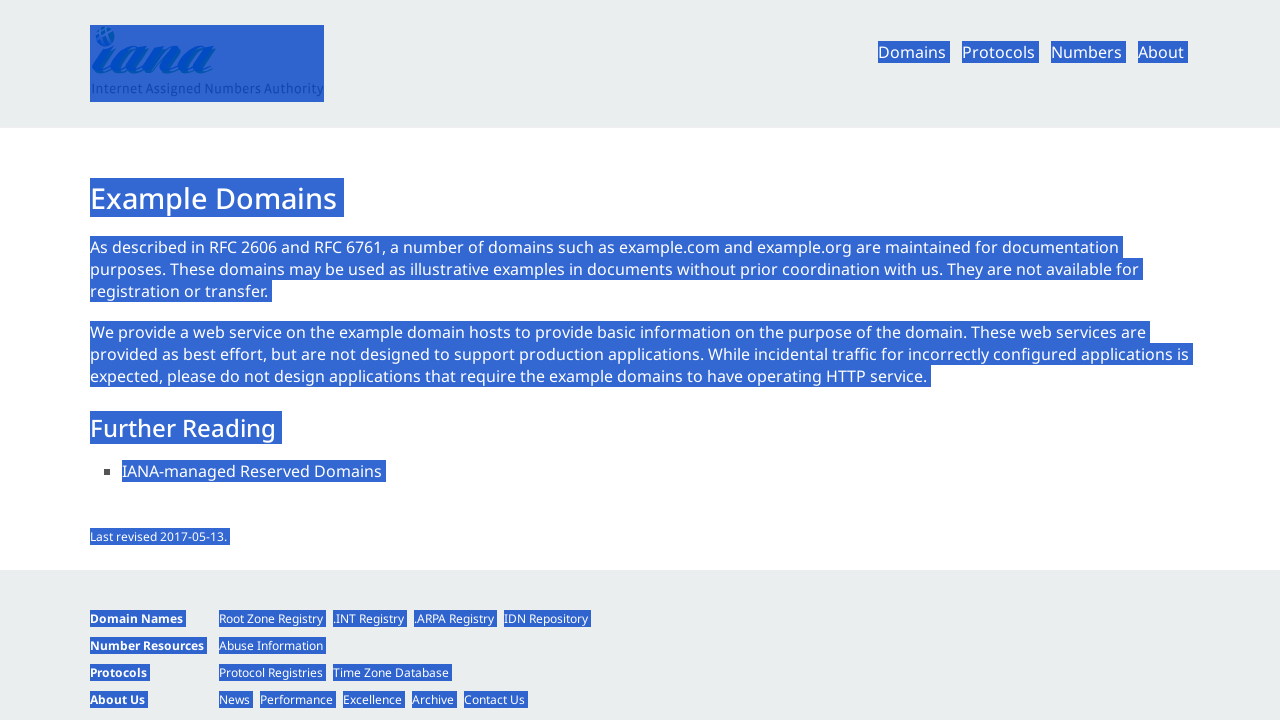